Tests selectable list functionality by switching between tabs and selecting items from different list views

Starting URL: https://demo.automationtesting.in/Selectable.html

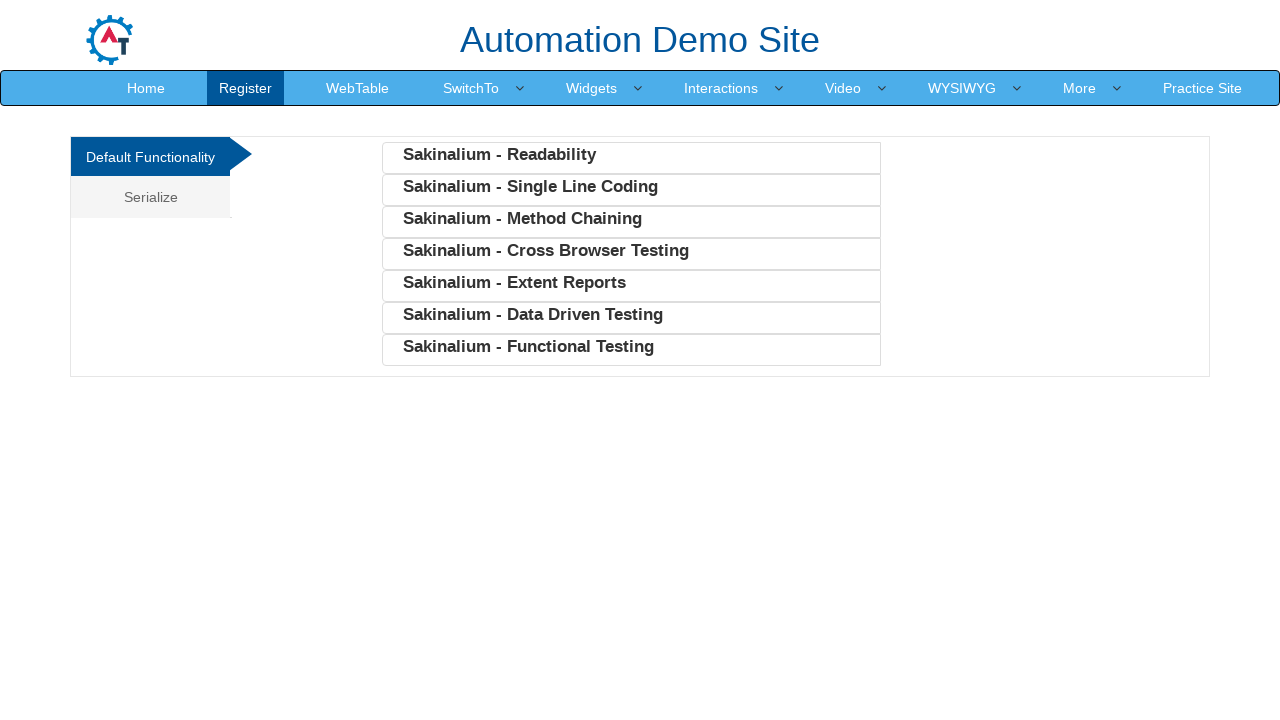

Clicked on Serialize tab at (150, 197) on xpath=//a[normalize-space()='Serialize']
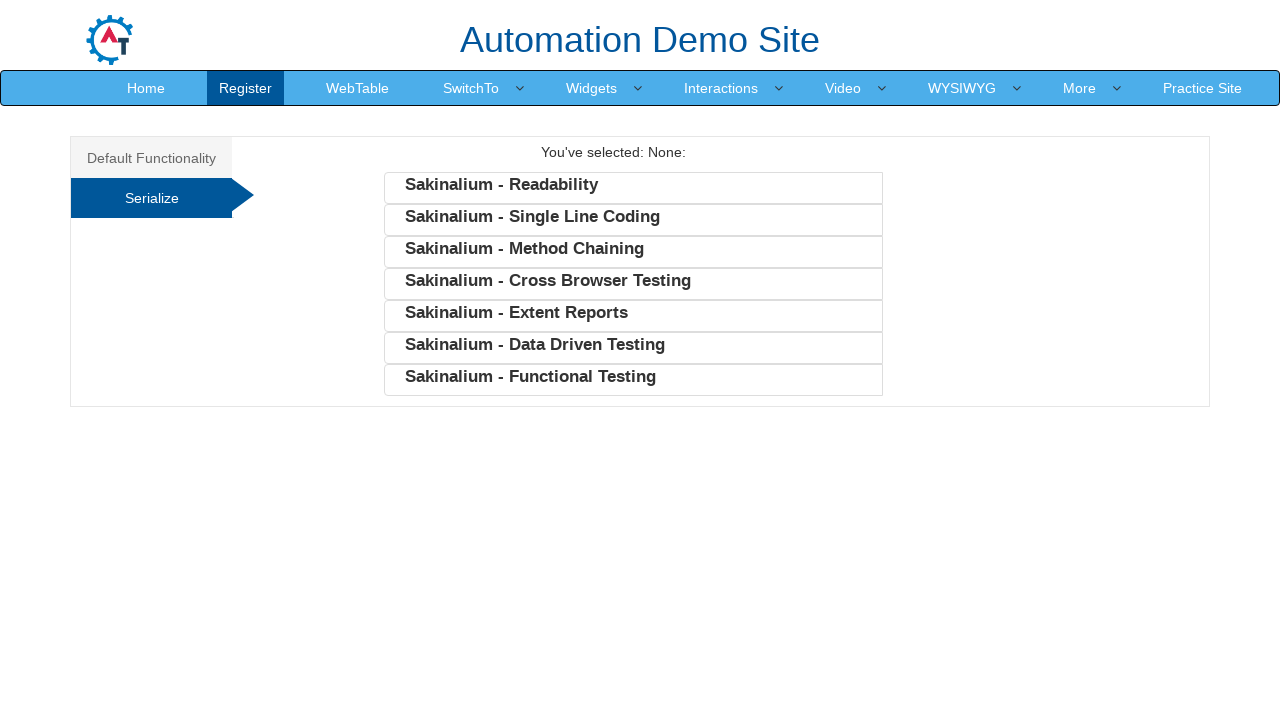

Selected 5th item from Serialize list at (633, 316) on xpath=//div[@id='Serialize']//li[5]
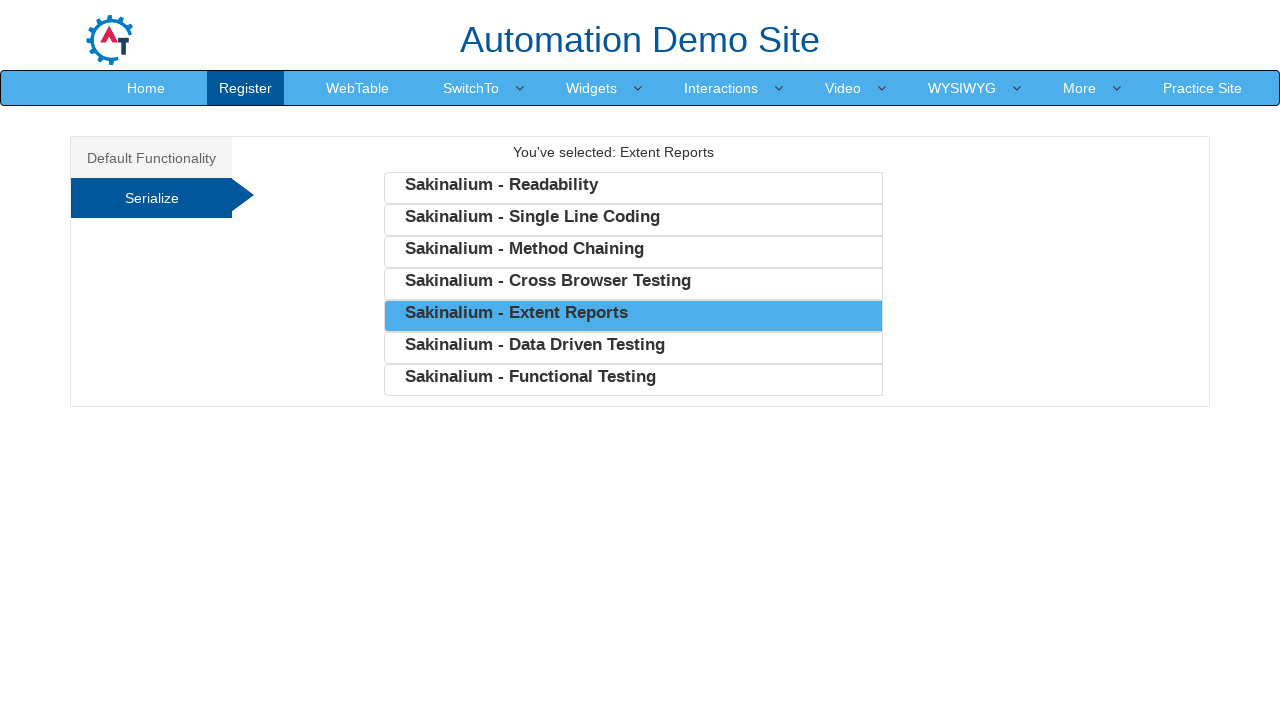

Clicked on Default Functionality tab at (152, 158) on xpath=//a[normalize-space()='Default Functionality']
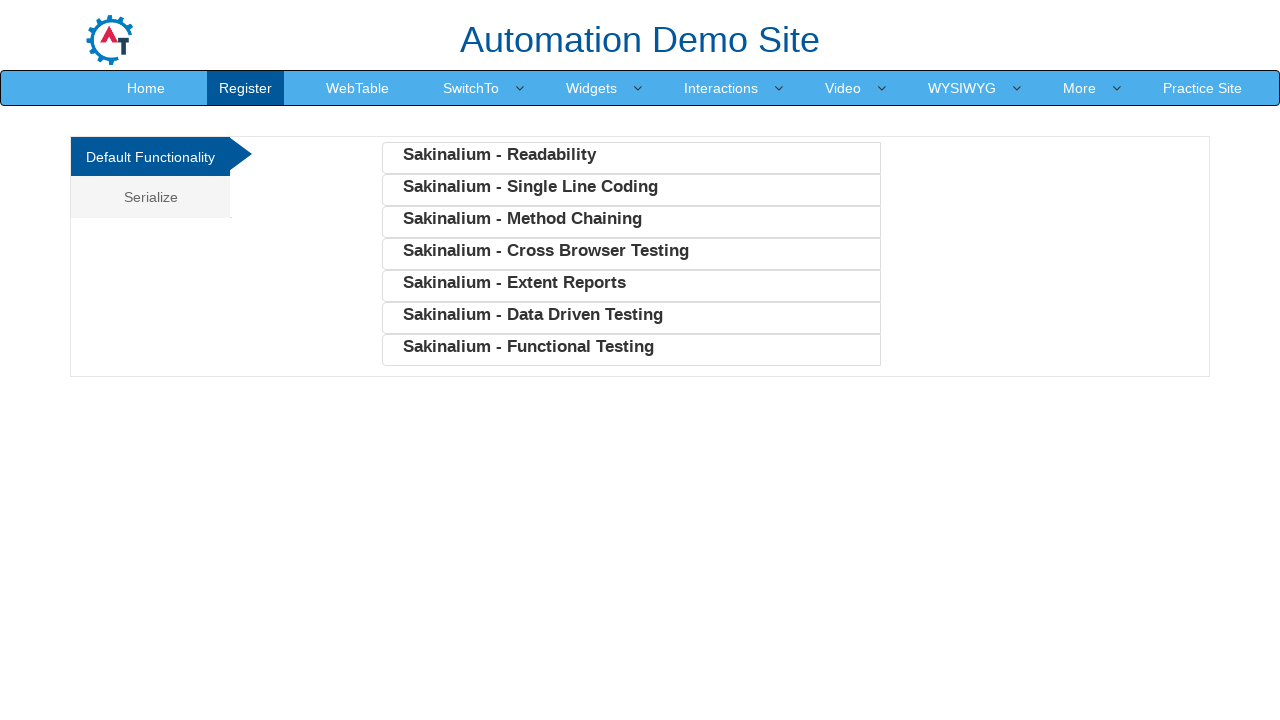

Selected 3rd item from Default list at (631, 222) on xpath=//div[@id='Default']//li[3]
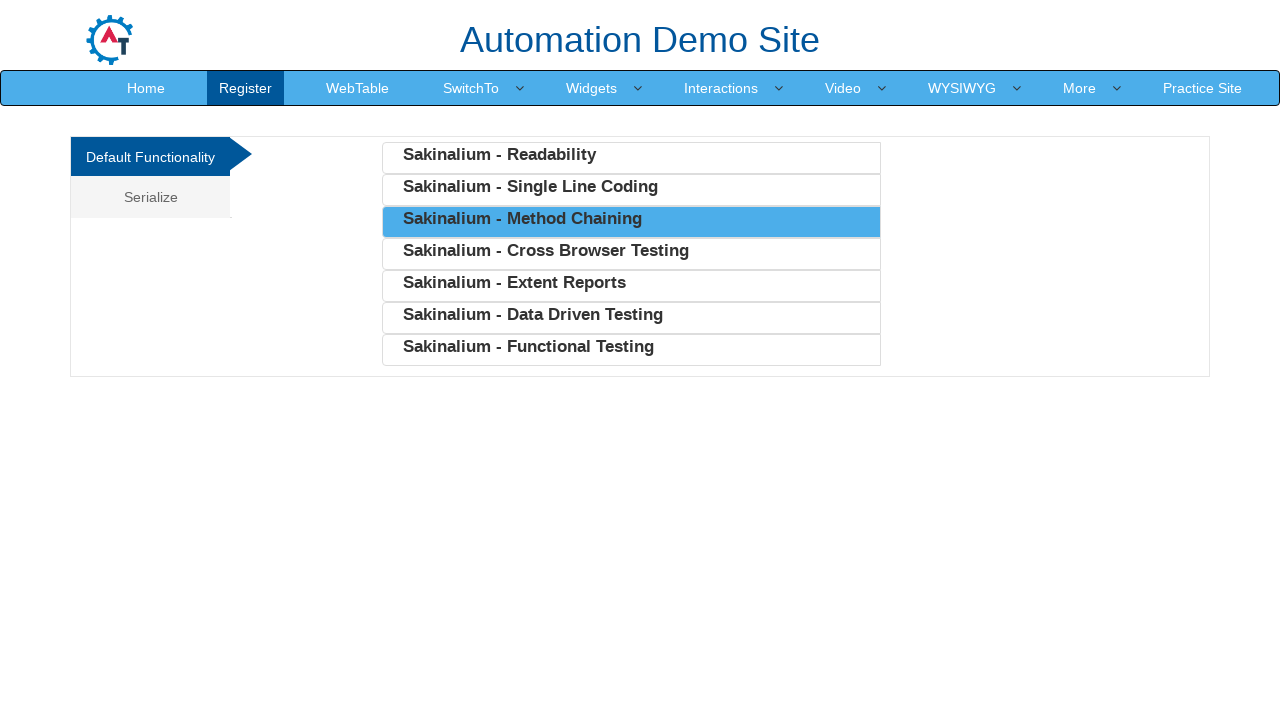

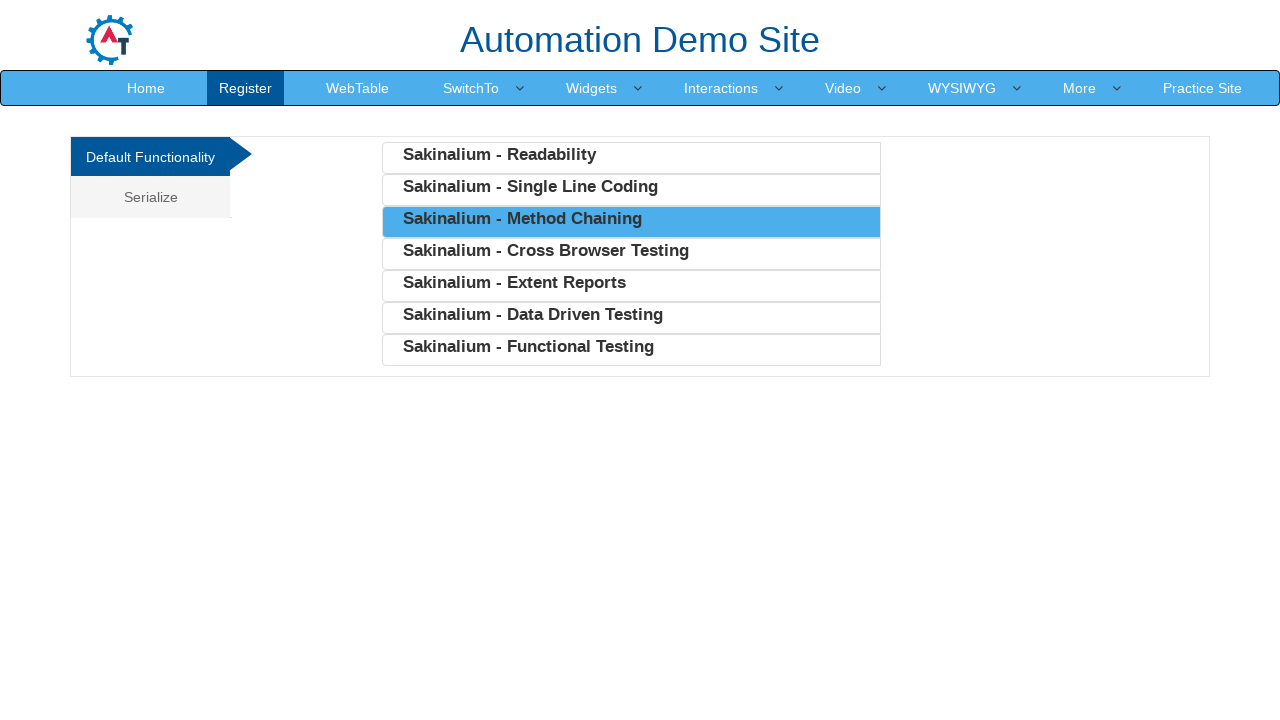